Tests jQuery UI datepicker functionality by opening the calendar, navigating to next month, and selecting a specific date (22nd)

Starting URL: https://jqueryui.com/datepicker/

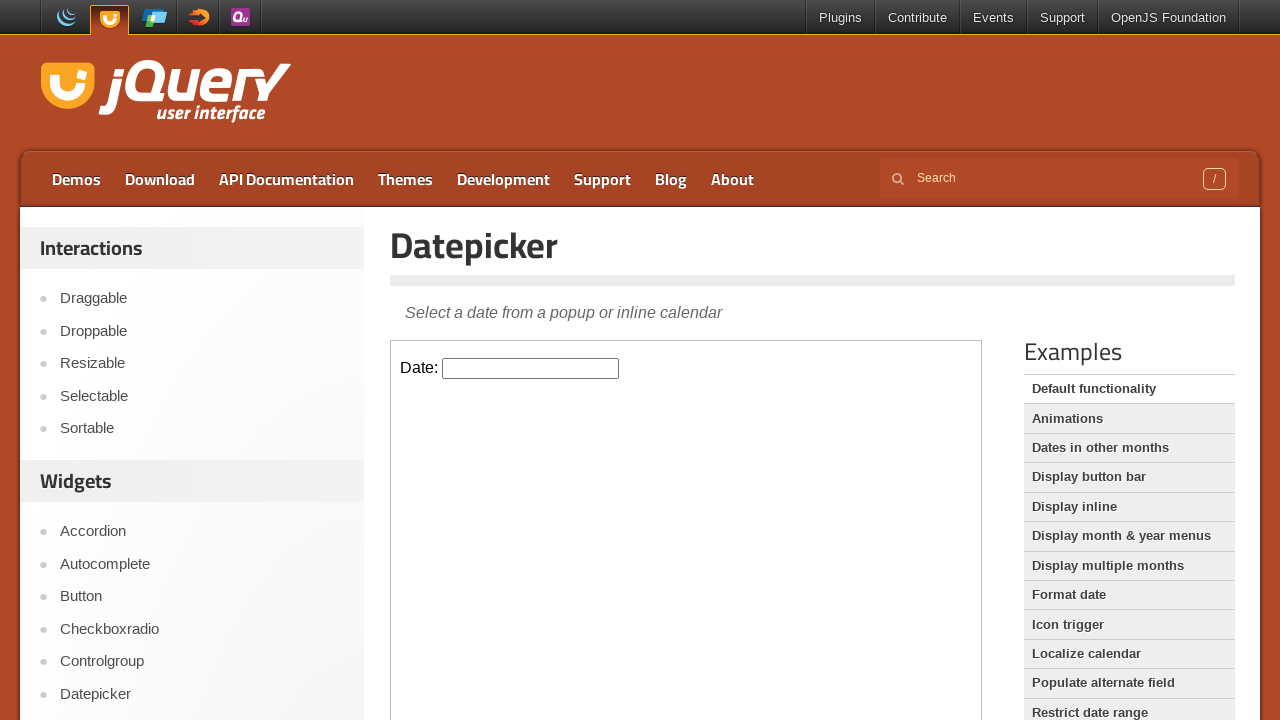

Located iframe containing datepicker demo
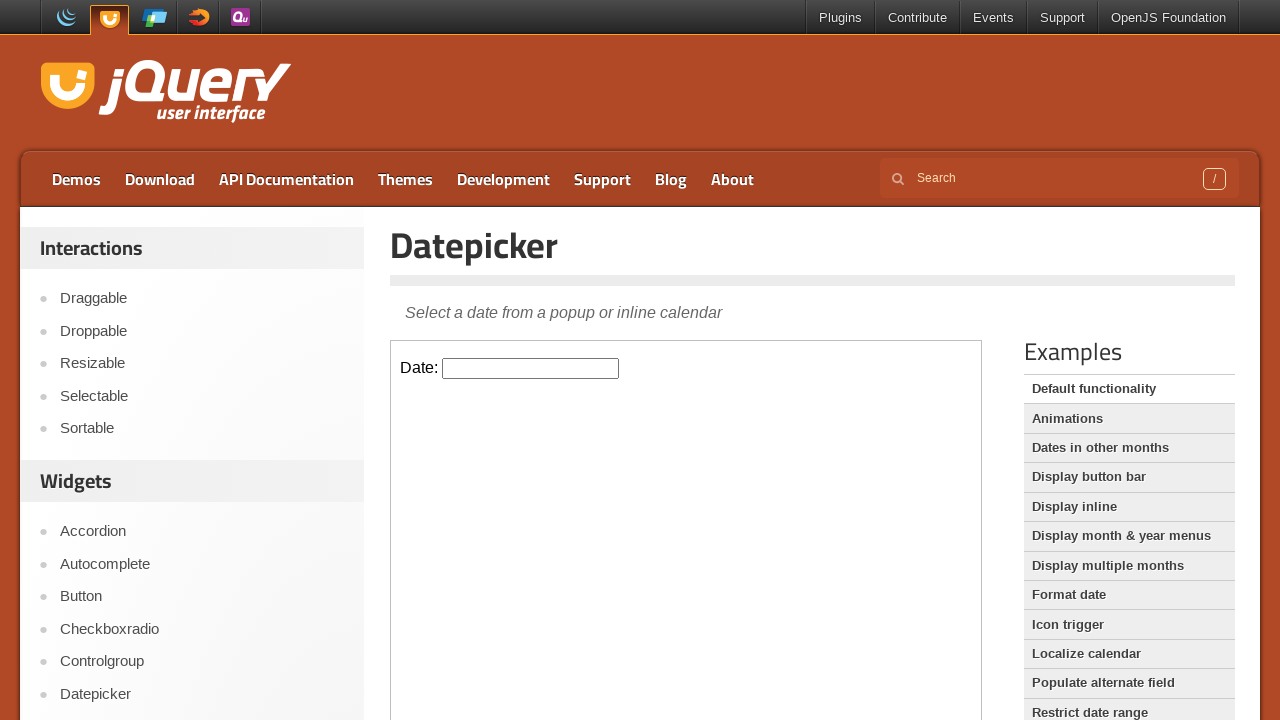

Clicked datepicker input field to open calendar at (531, 368) on iframe >> nth=0 >> internal:control=enter-frame >> #datepicker
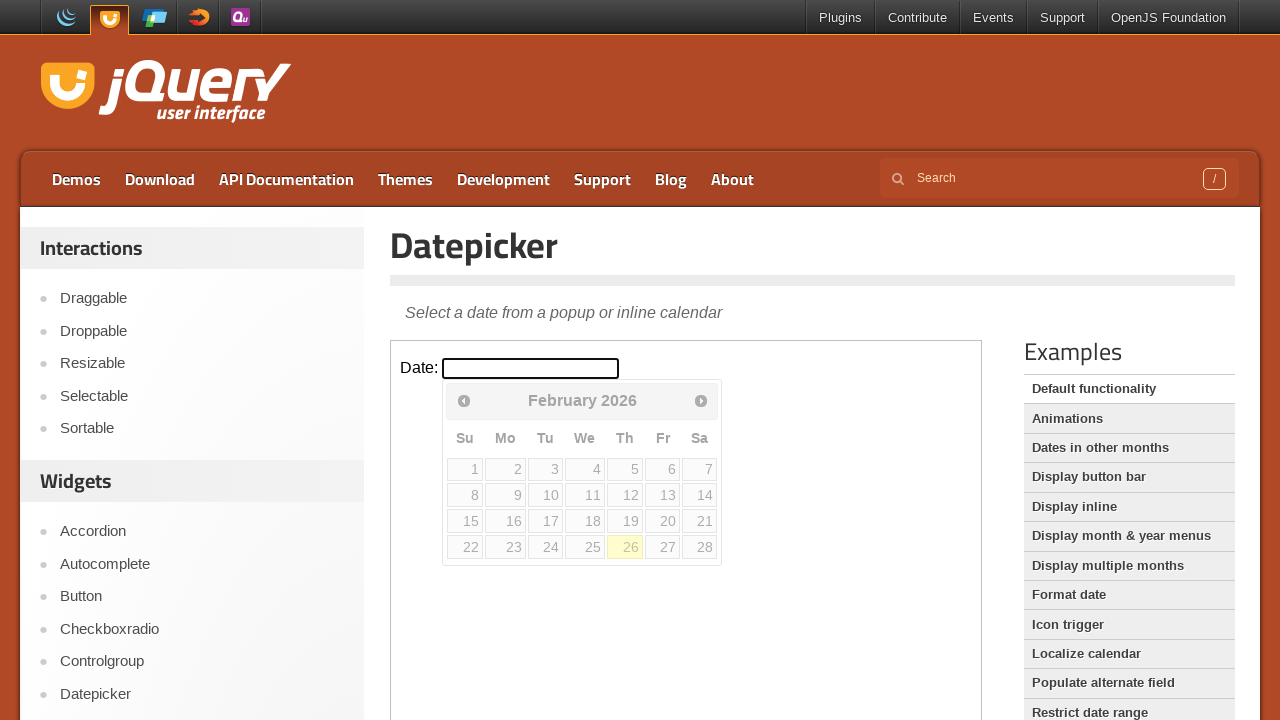

Clicked Next button to navigate to next month at (701, 400) on iframe >> nth=0 >> internal:control=enter-frame >> a[title='Next']
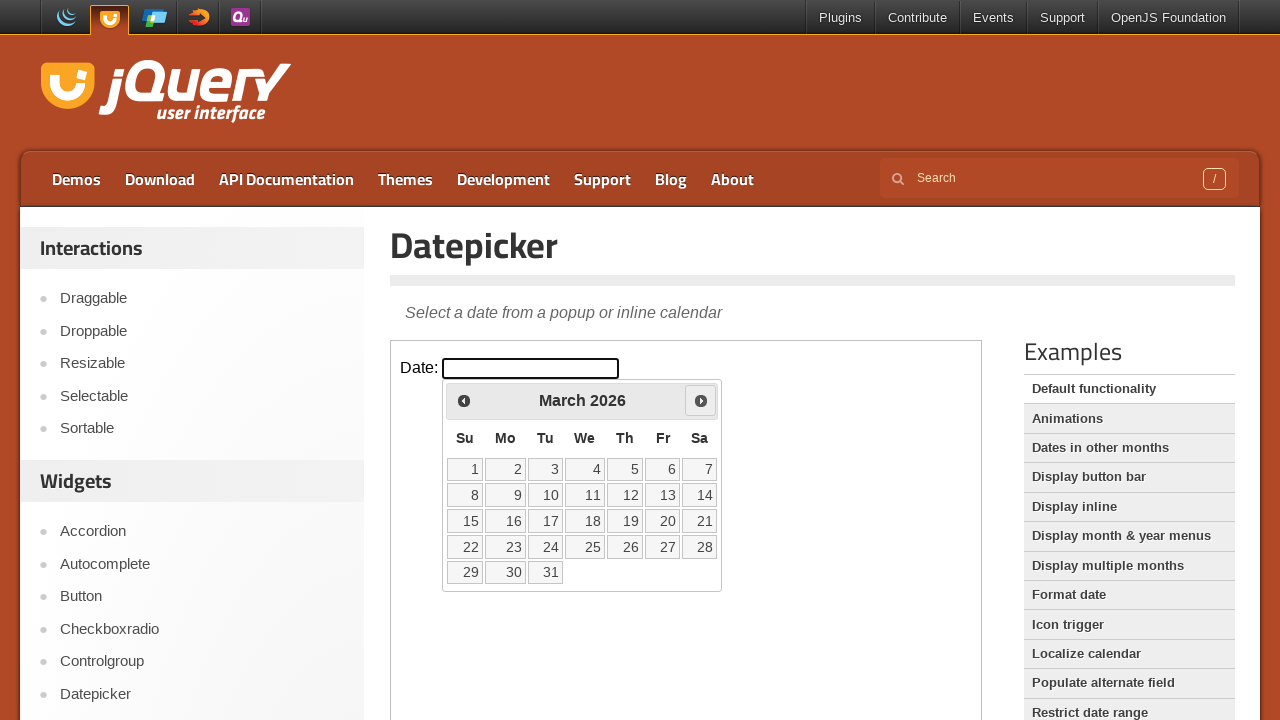

Selected 22nd day from calendar at (465, 547) on iframe >> nth=0 >> internal:control=enter-frame >> xpath=//table[1]//tr//a[text(
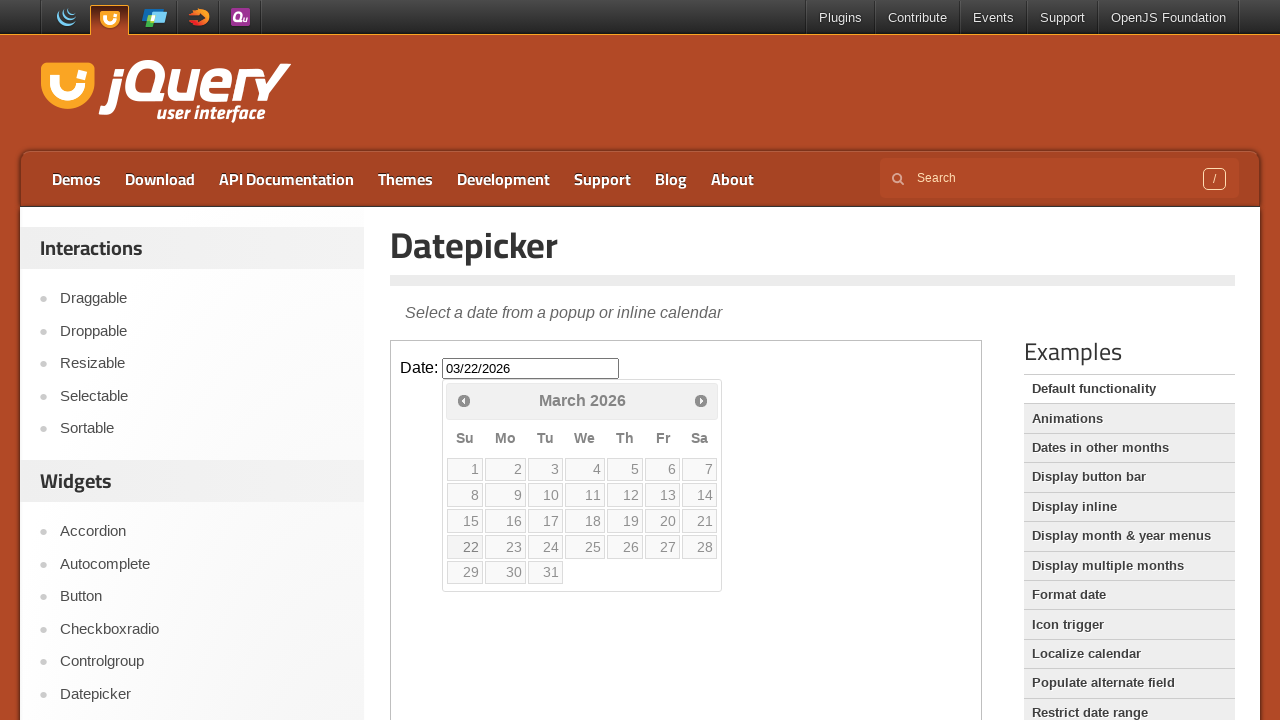

Retrieved selected date value: 03/22/2026
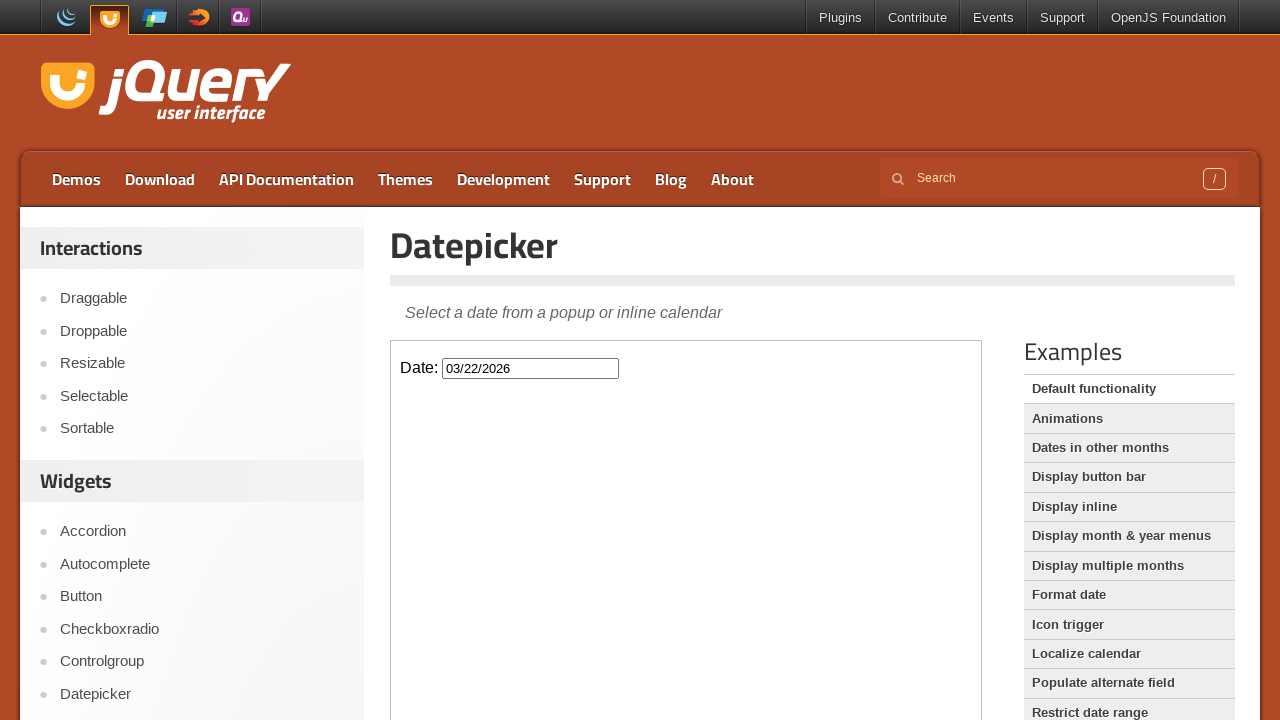

Printed selected date to console: 03/22/2026
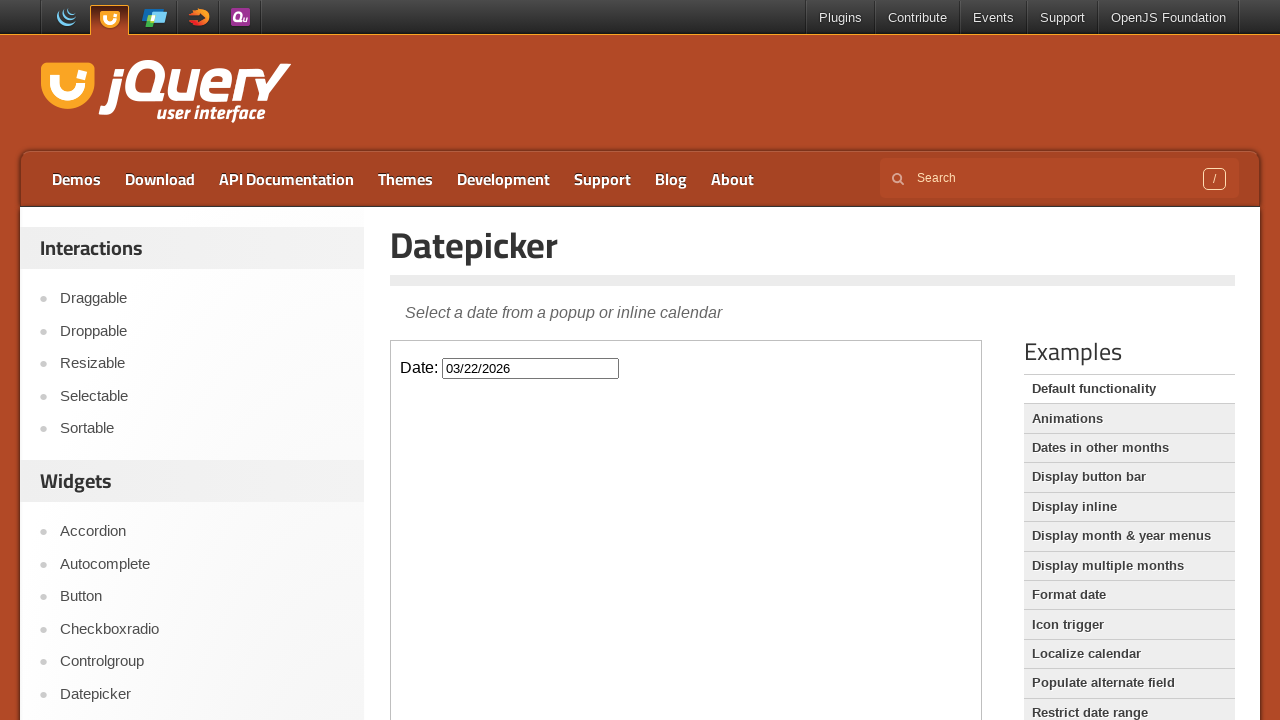

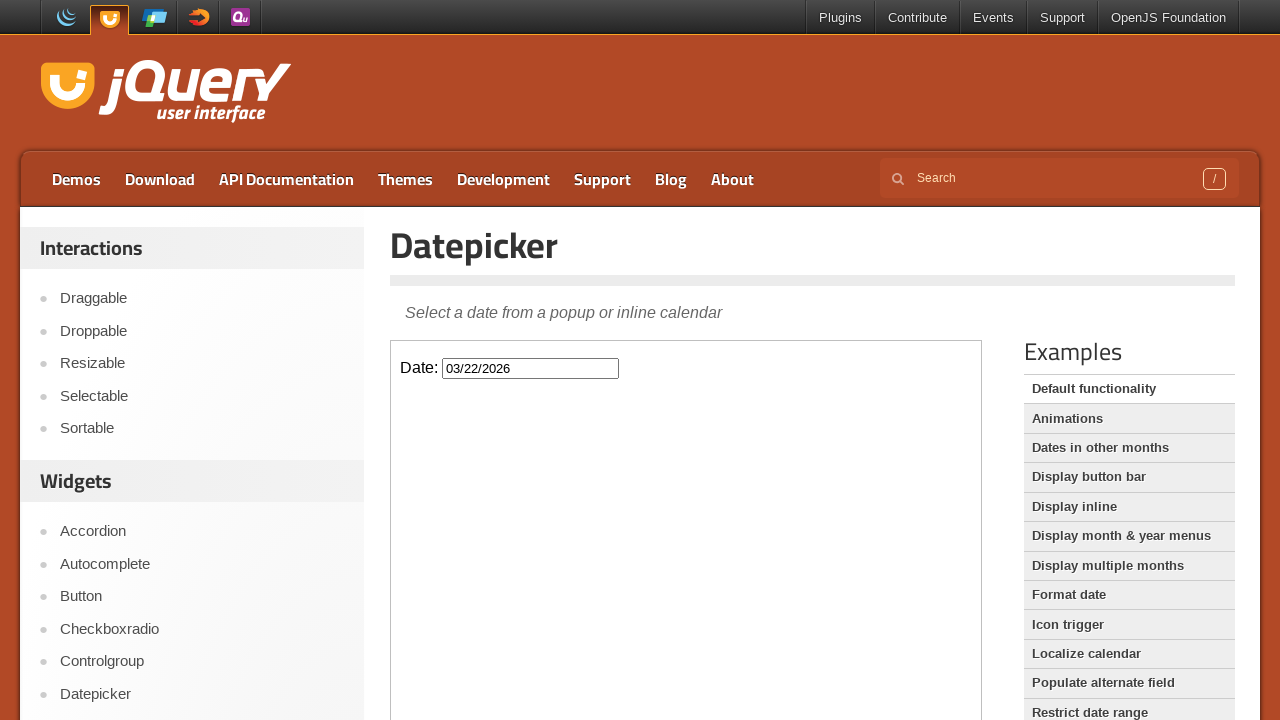